Switches to iframe and accepts a prompt dialog

Starting URL: https://www.w3schools.com/jsref/tryit.asp?filename=tryjsref_prompt1

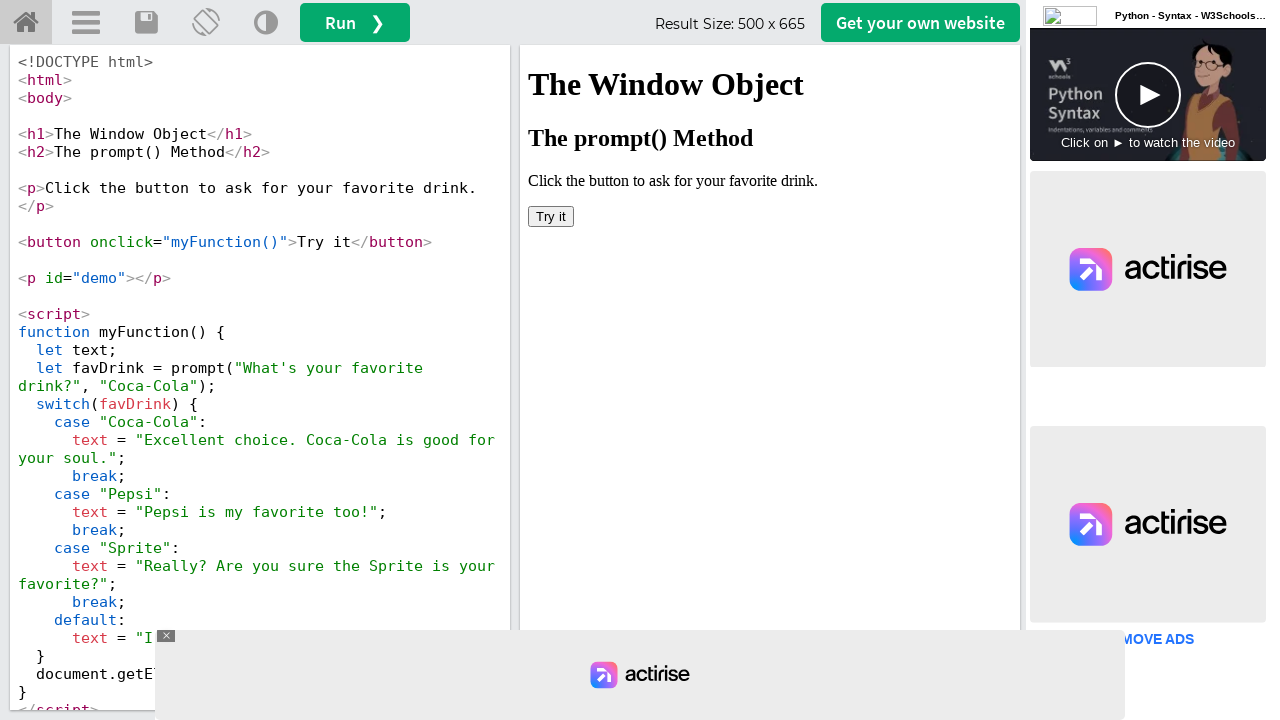

Set up dialog handler to accept prompts
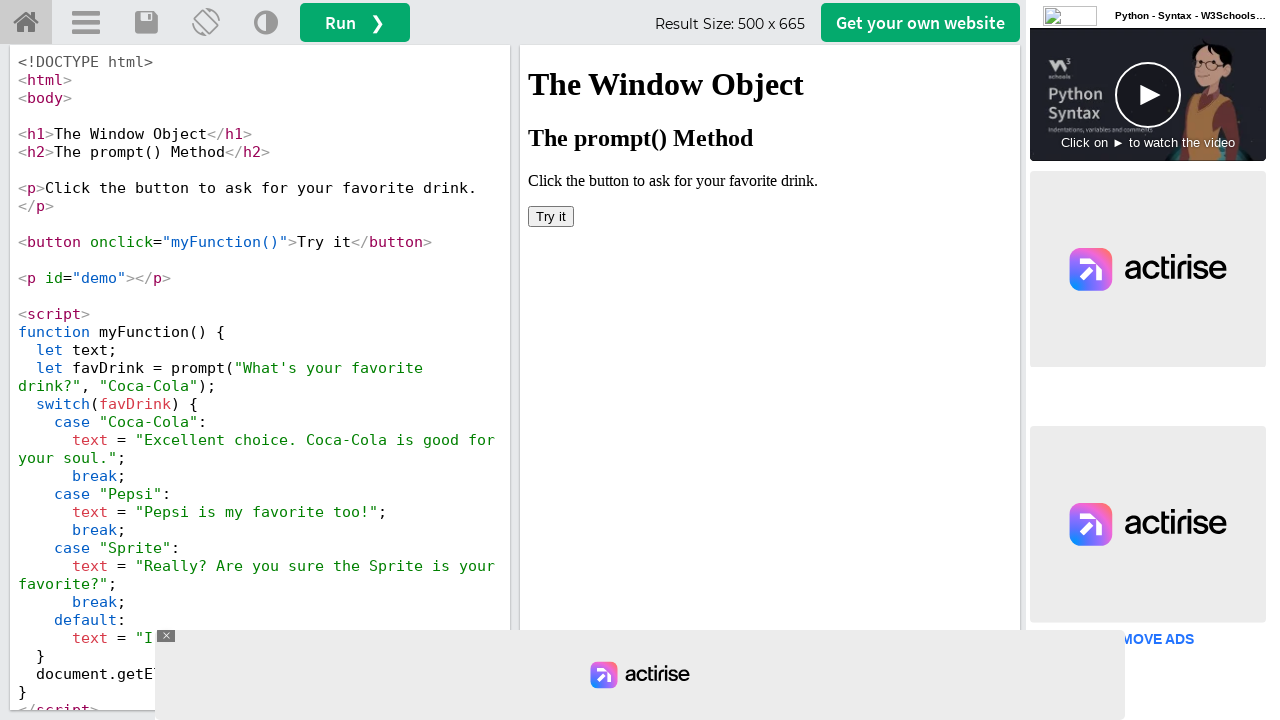

Located iframe with id 'iframeResult'
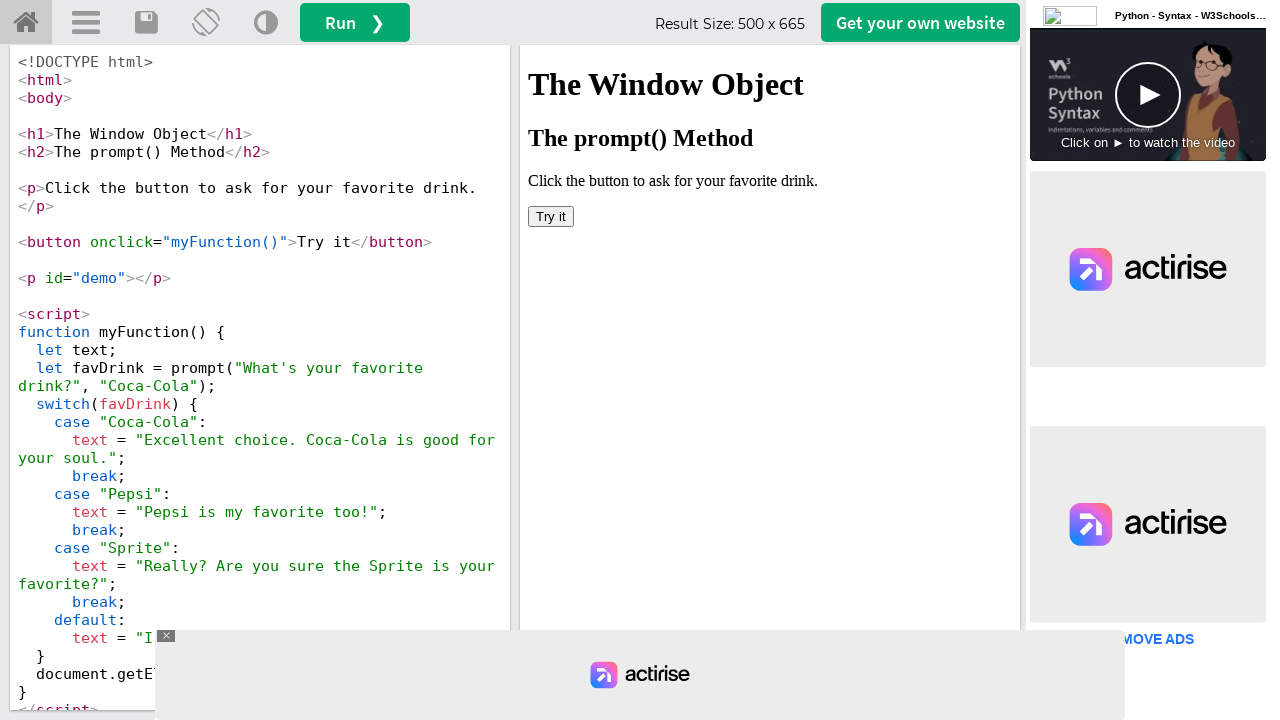

Clicked 'Try it' button in iframe, triggering prompt dialog at (551, 216) on #iframeResult >> internal:control=enter-frame >> button:has-text('Try it')
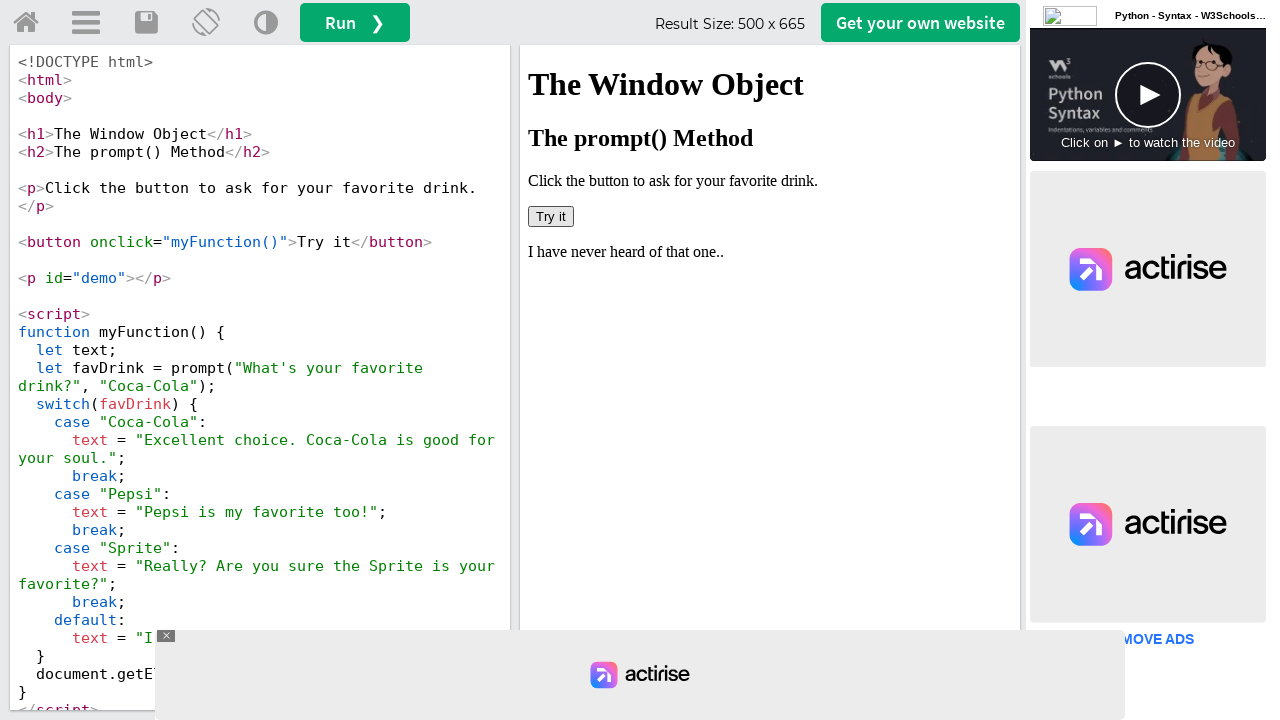

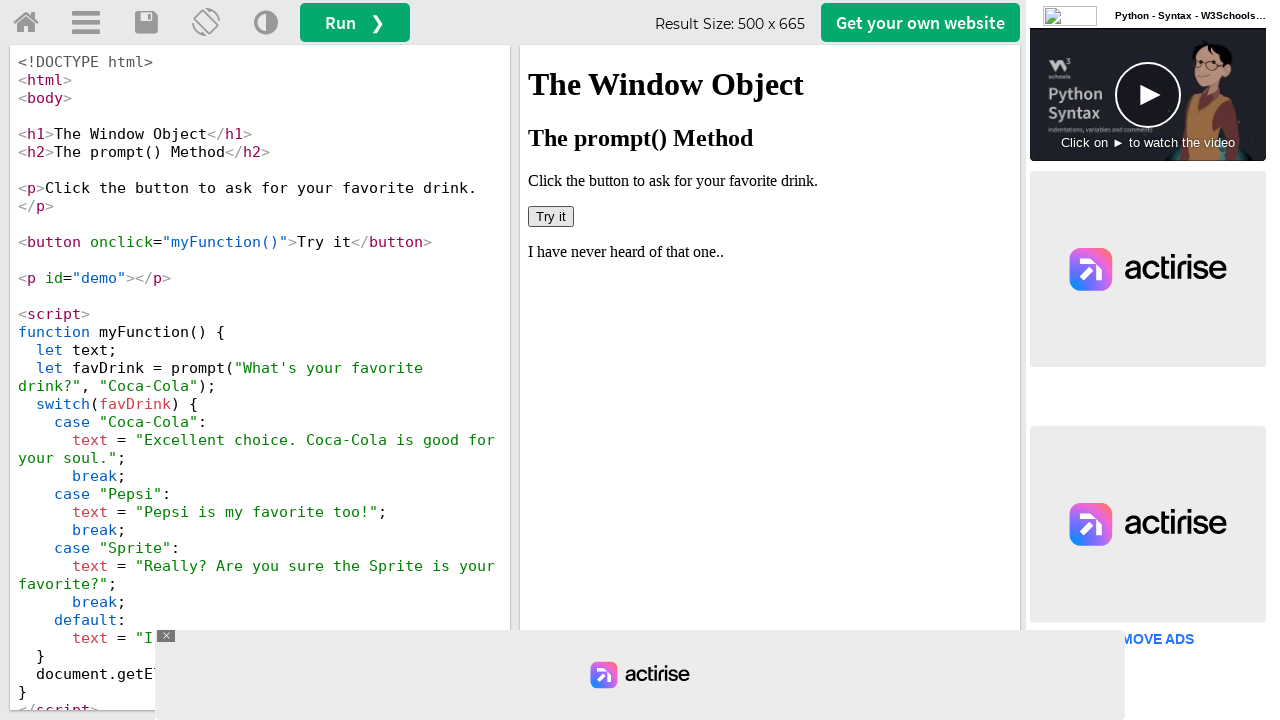